Tests marking all items as completed using the toggle-all checkbox

Starting URL: https://demo.playwright.dev/todomvc

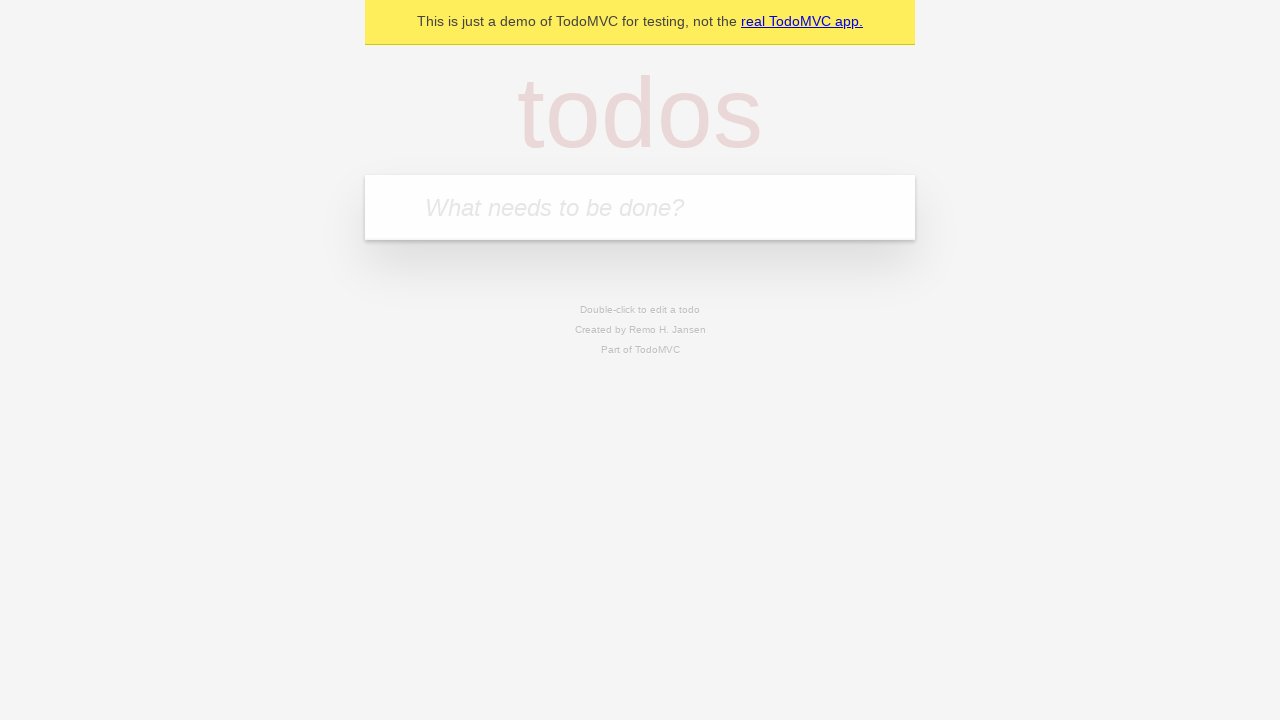

Filled new todo input with 'buy some cheese' on .new-todo
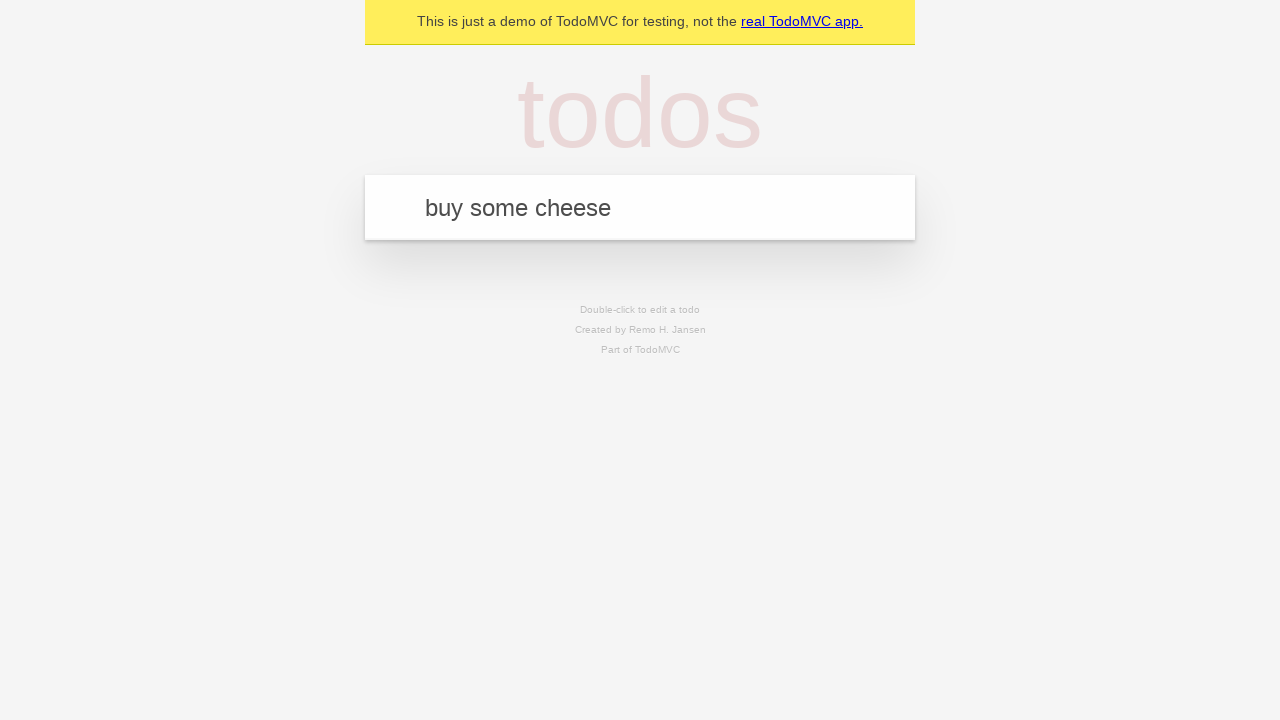

Pressed Enter to create first todo on .new-todo
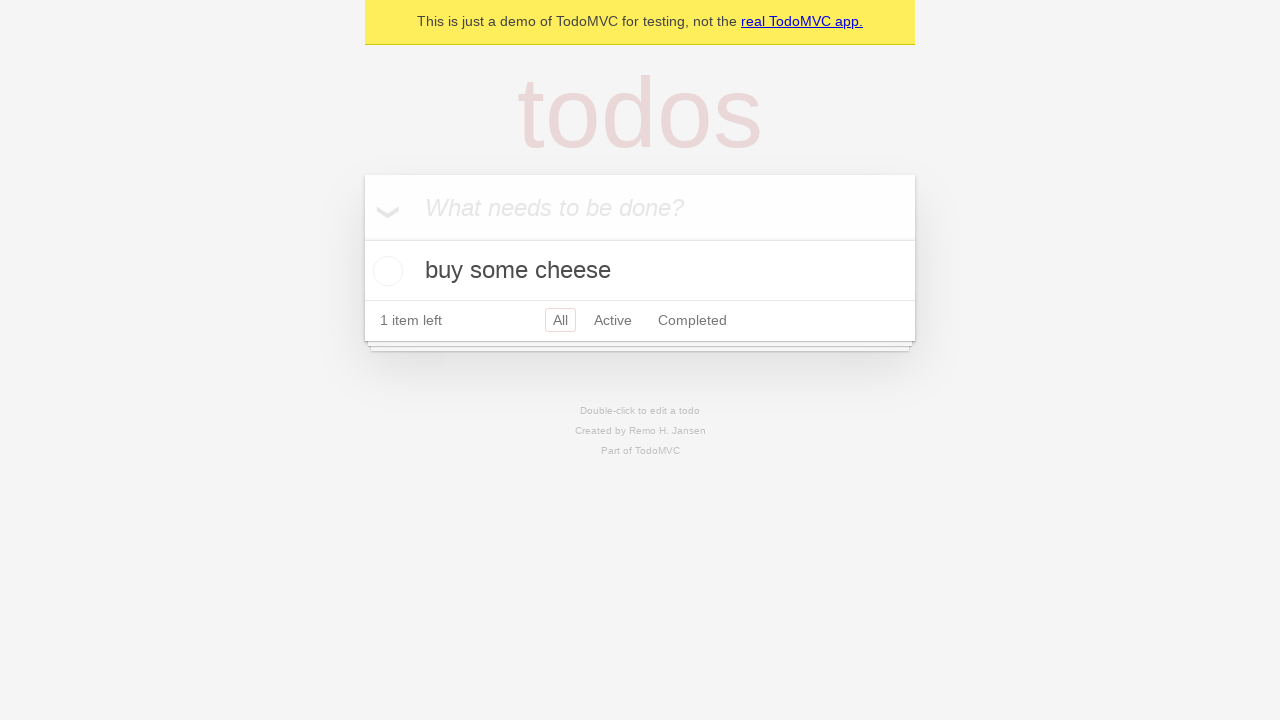

Filled new todo input with 'feed the cat' on .new-todo
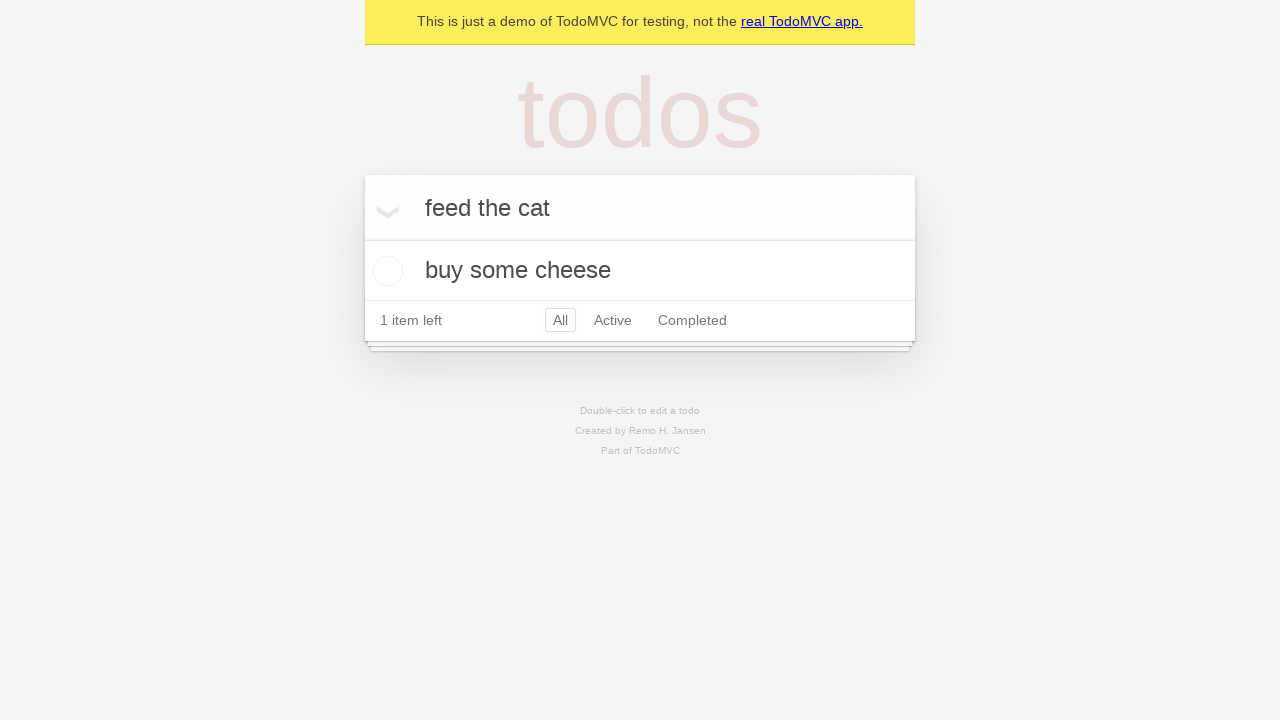

Pressed Enter to create second todo on .new-todo
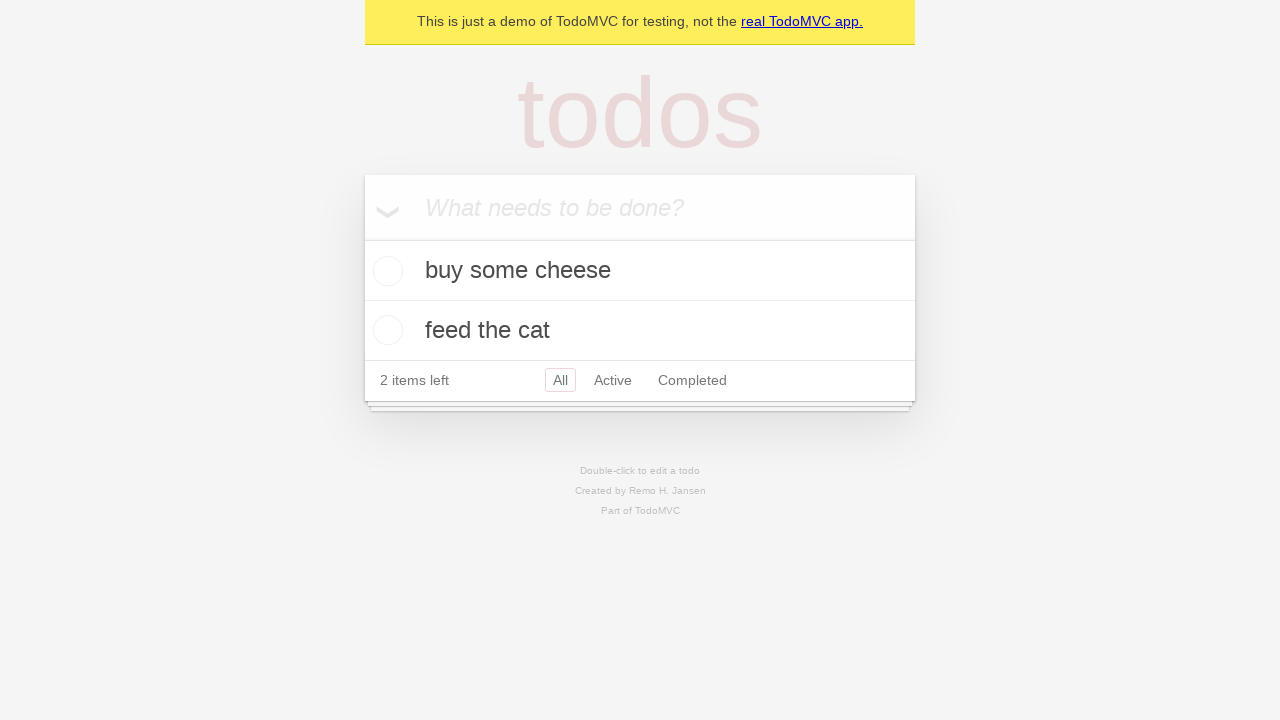

Filled new todo input with 'book a doctors appointment' on .new-todo
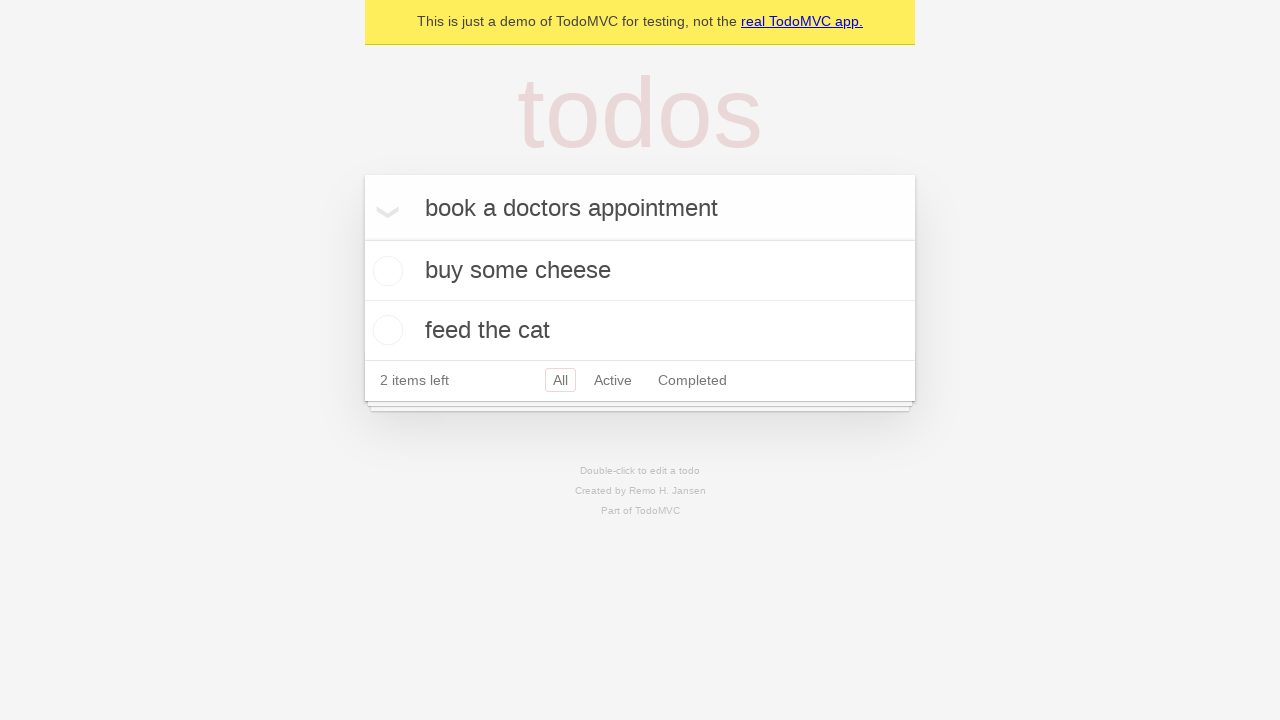

Pressed Enter to create third todo on .new-todo
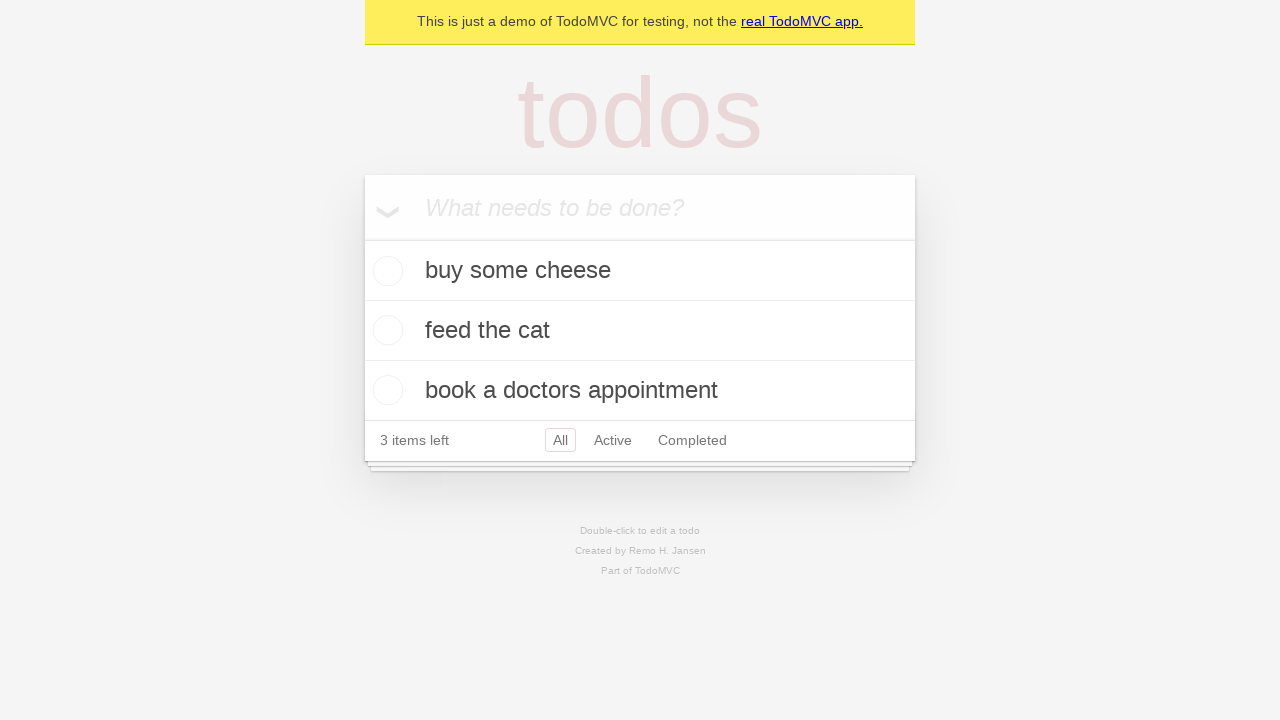

Waited for all three todos to appear in the list
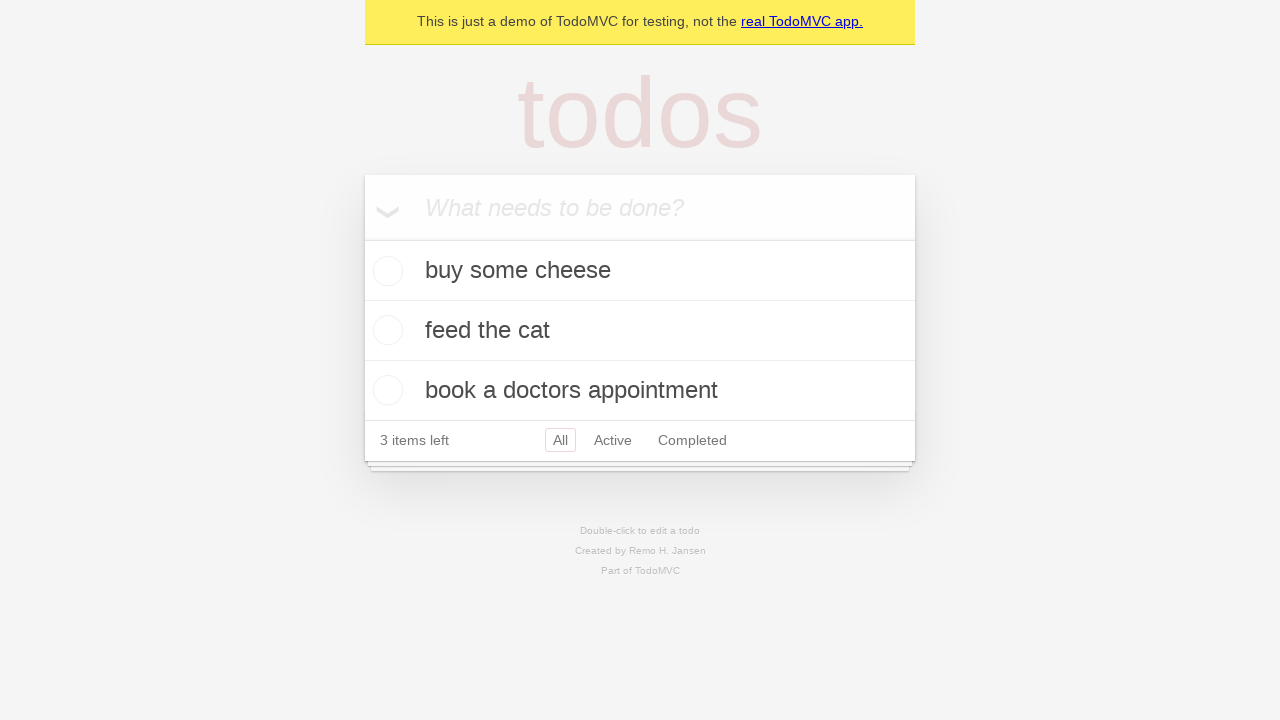

Clicked toggle-all checkbox to mark all items as completed at (362, 238) on .toggle-all
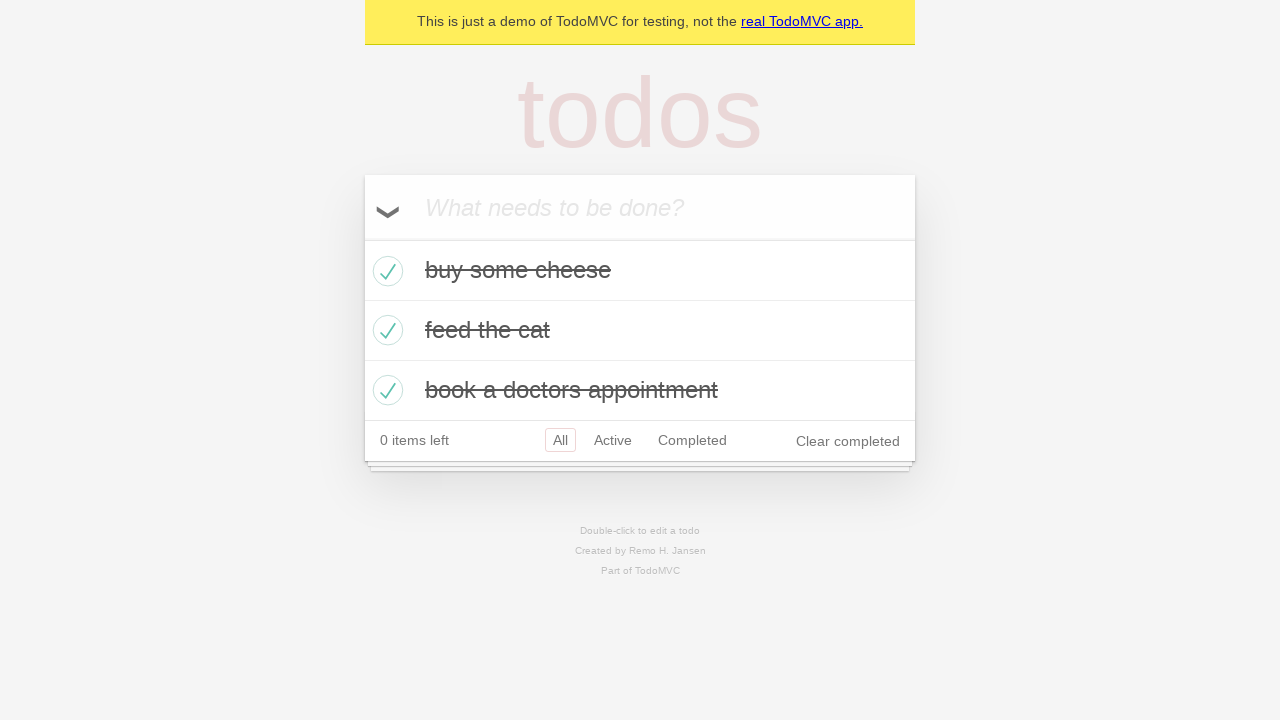

Waited for all three todos to be marked as completed
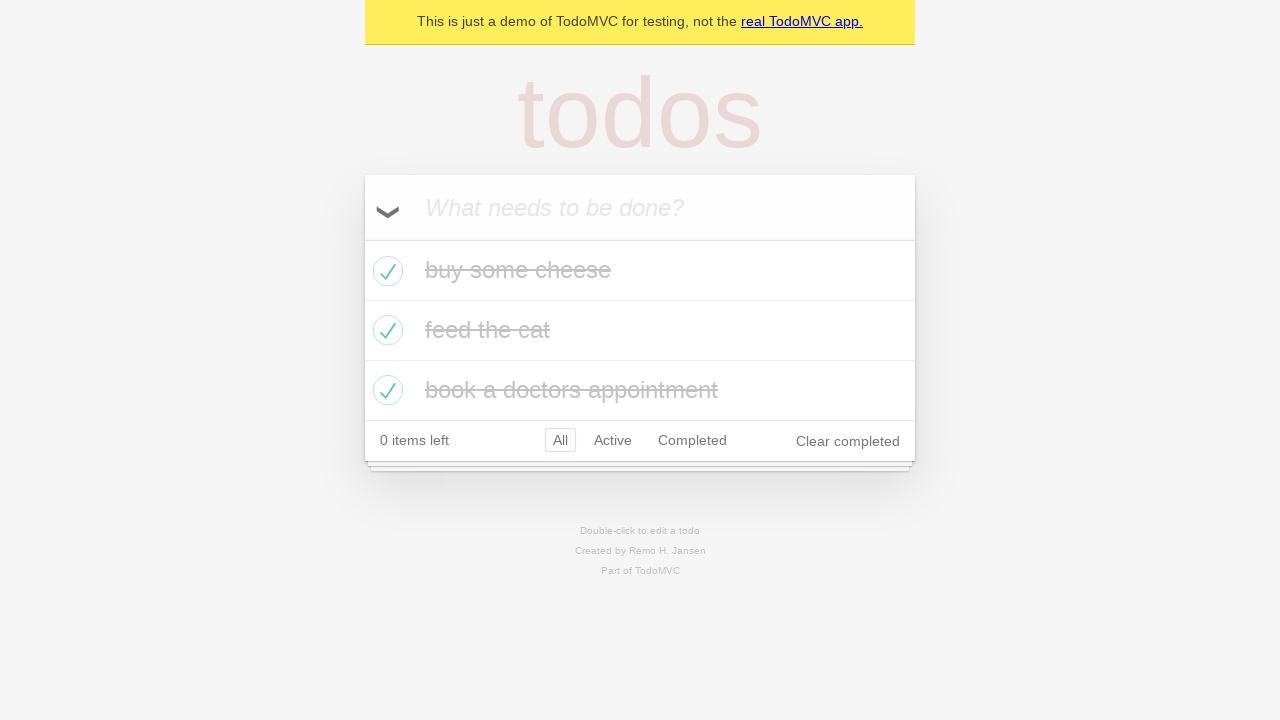

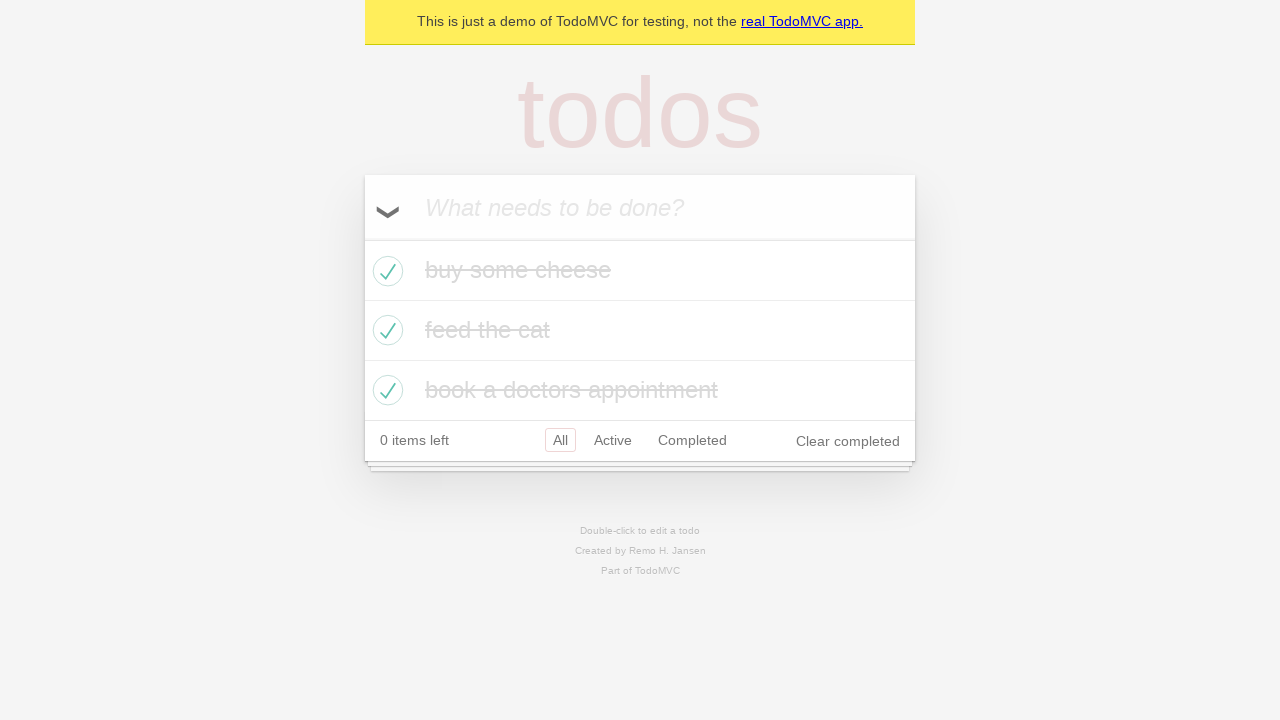